Functional test that verifies the page title contains expected text and checks that a Login link is visible on the page

Starting URL: https://jpteunm.com

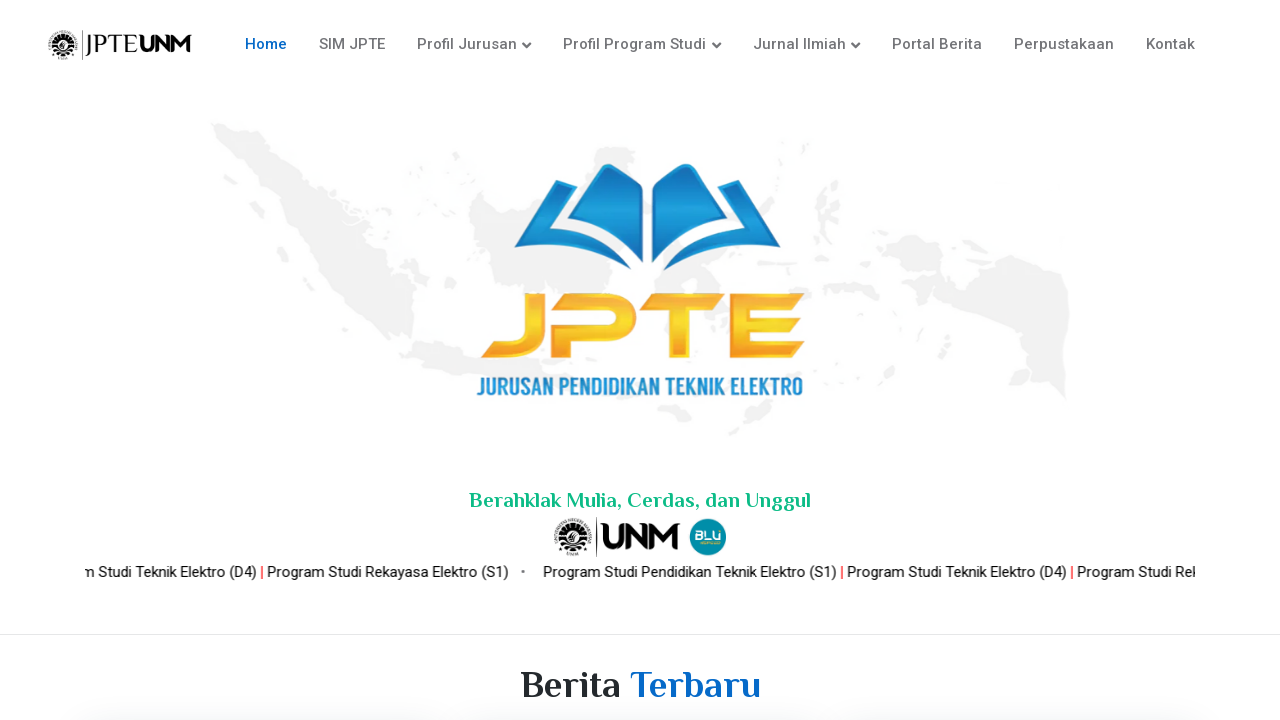

Waited for page to load (domcontentloaded)
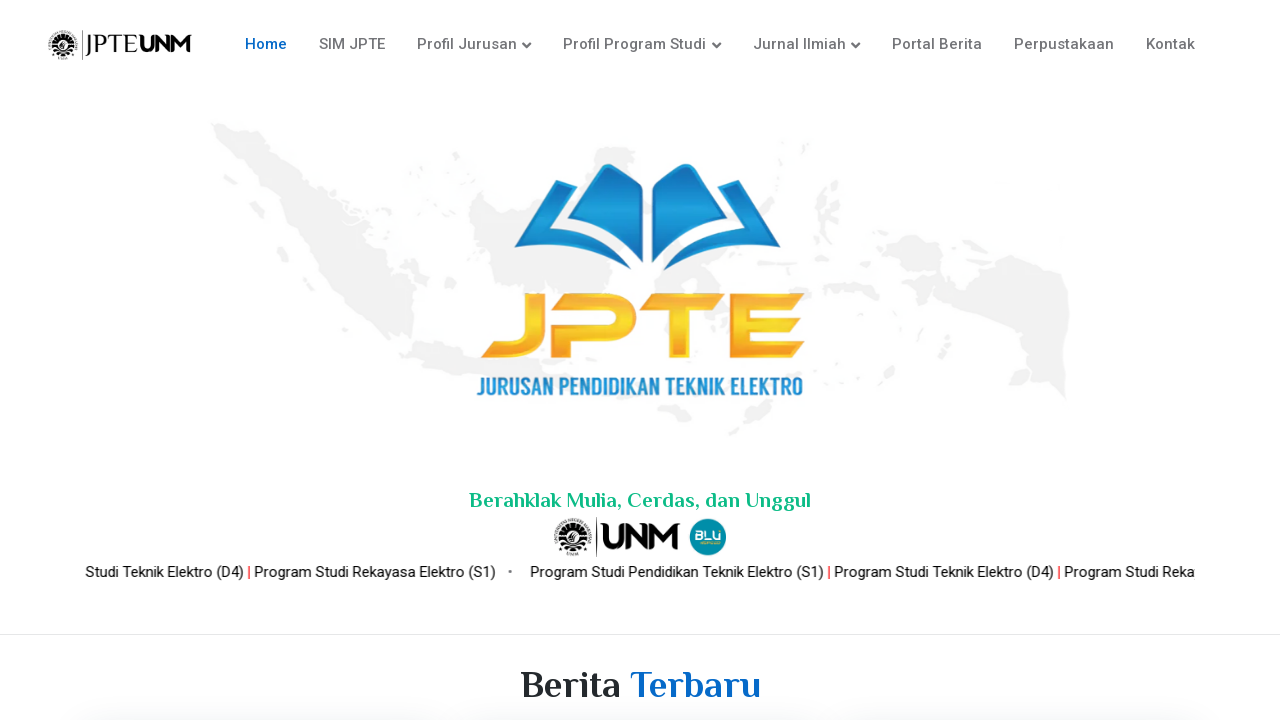

Retrieved page title: 'Sistem Informasi JPTE-UNM'
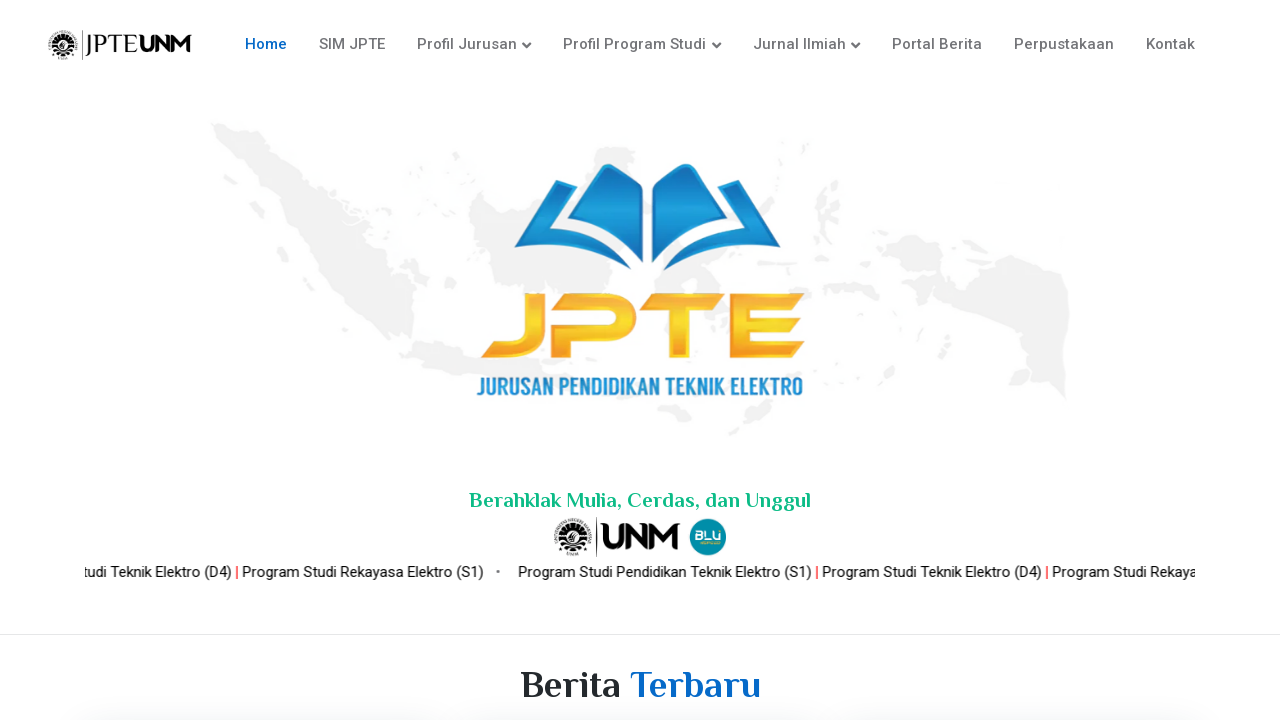

Verified page title contains 'JPTE' or 'UNM'
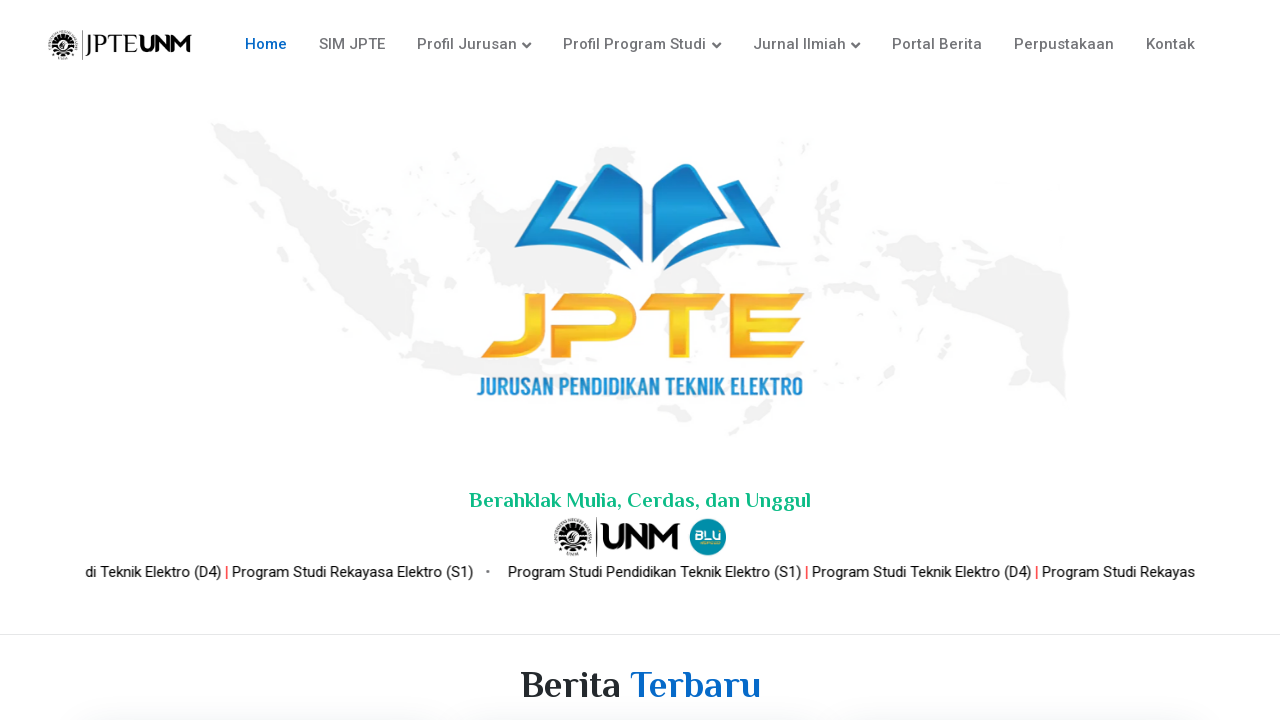

Located all Login links on the page
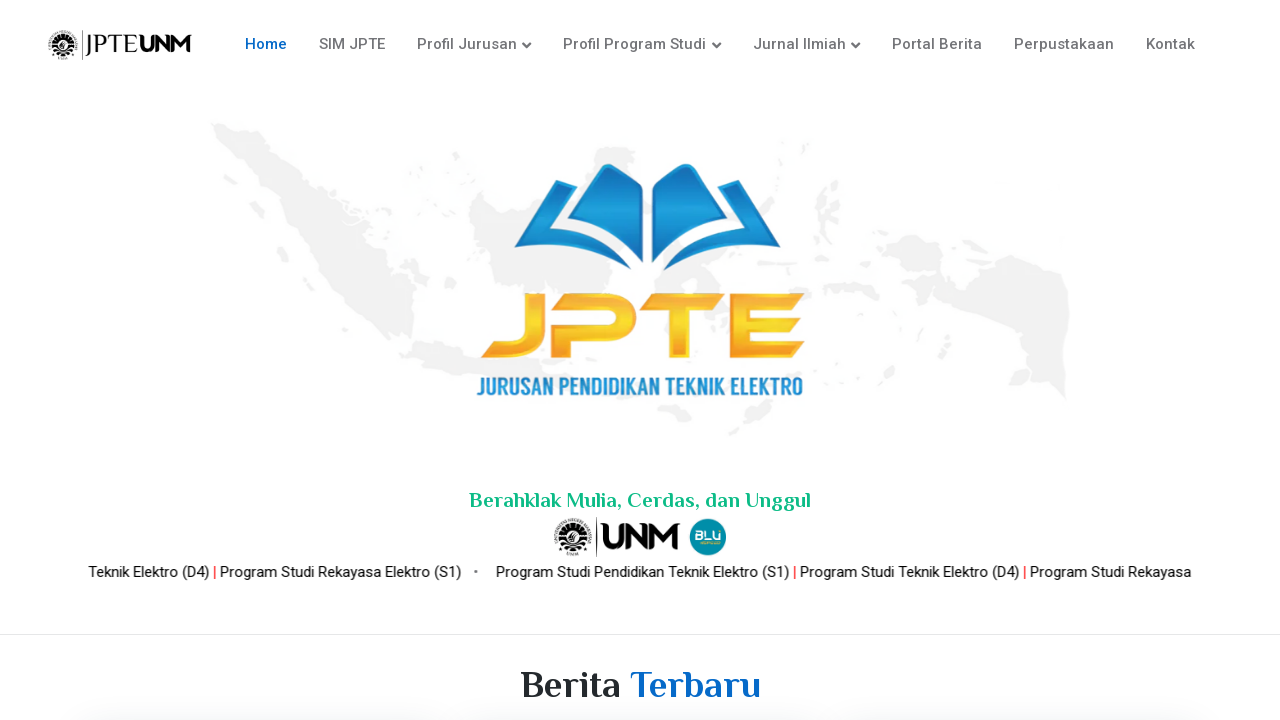

Functional test passed successfully
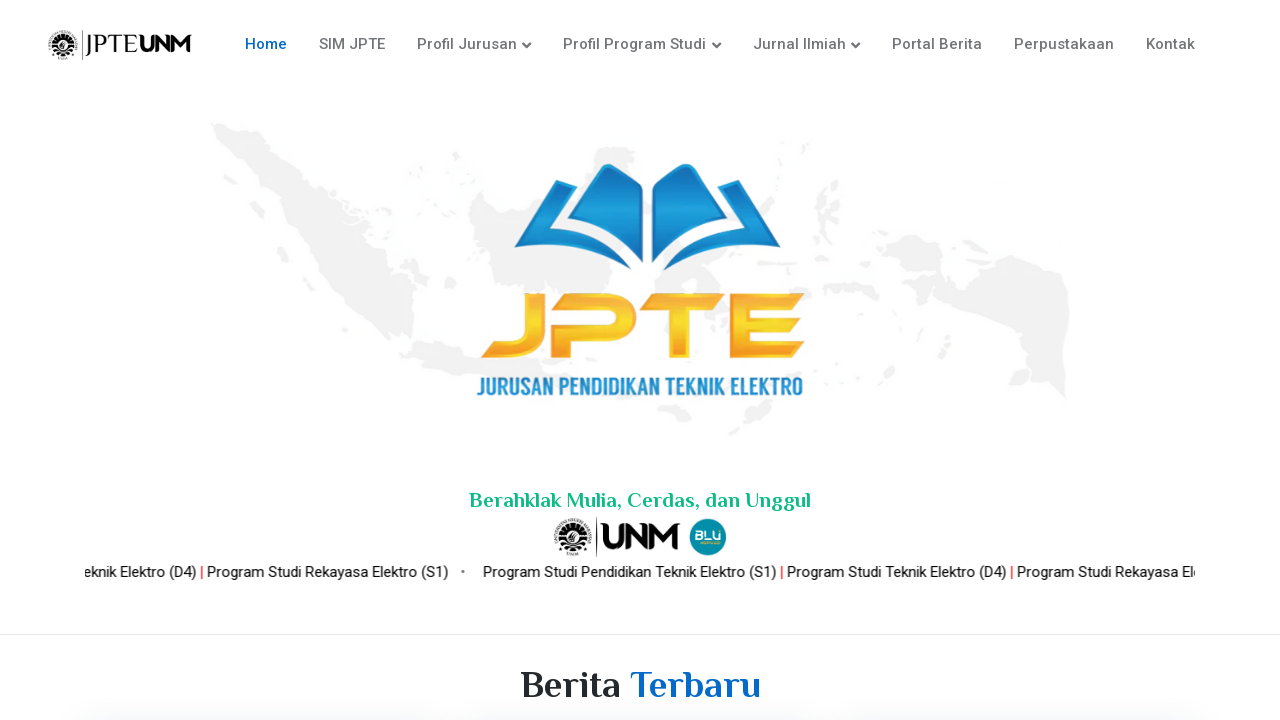

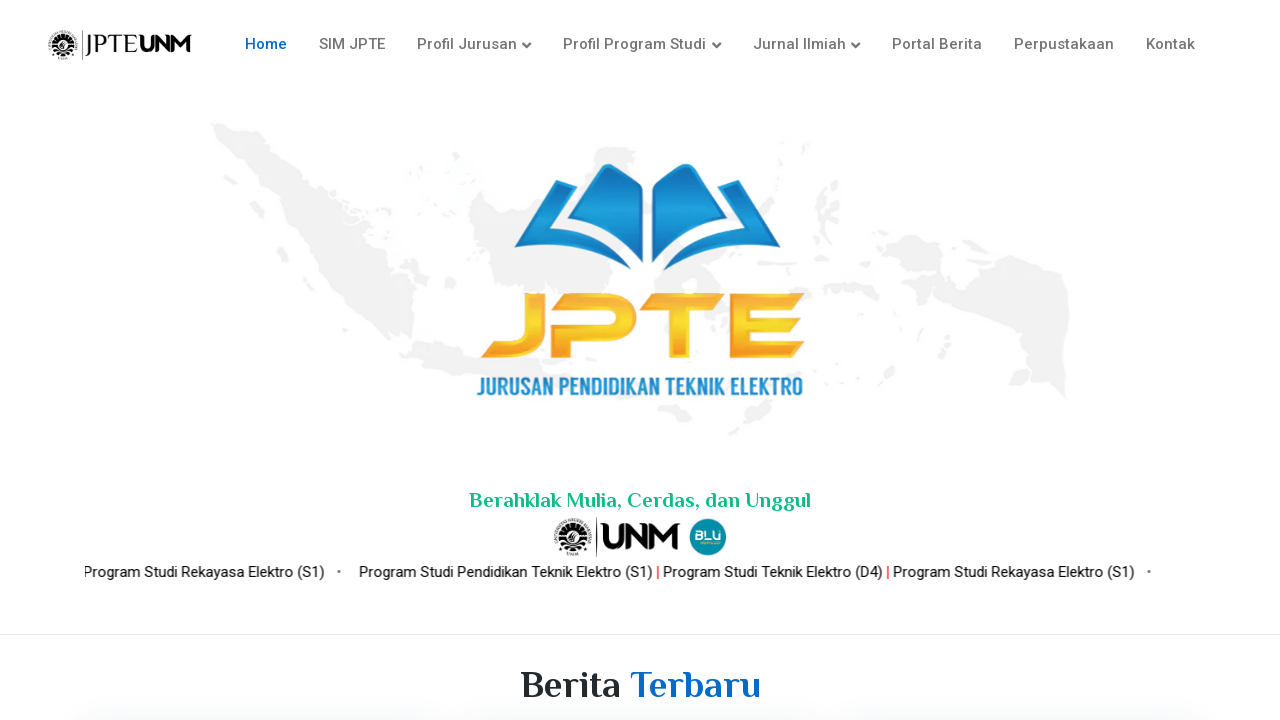